Tests file upload functionality by navigating to the file upload page, selecting a file, and submitting the upload form on a public test site.

Starting URL: https://the-internet.herokuapp.com/

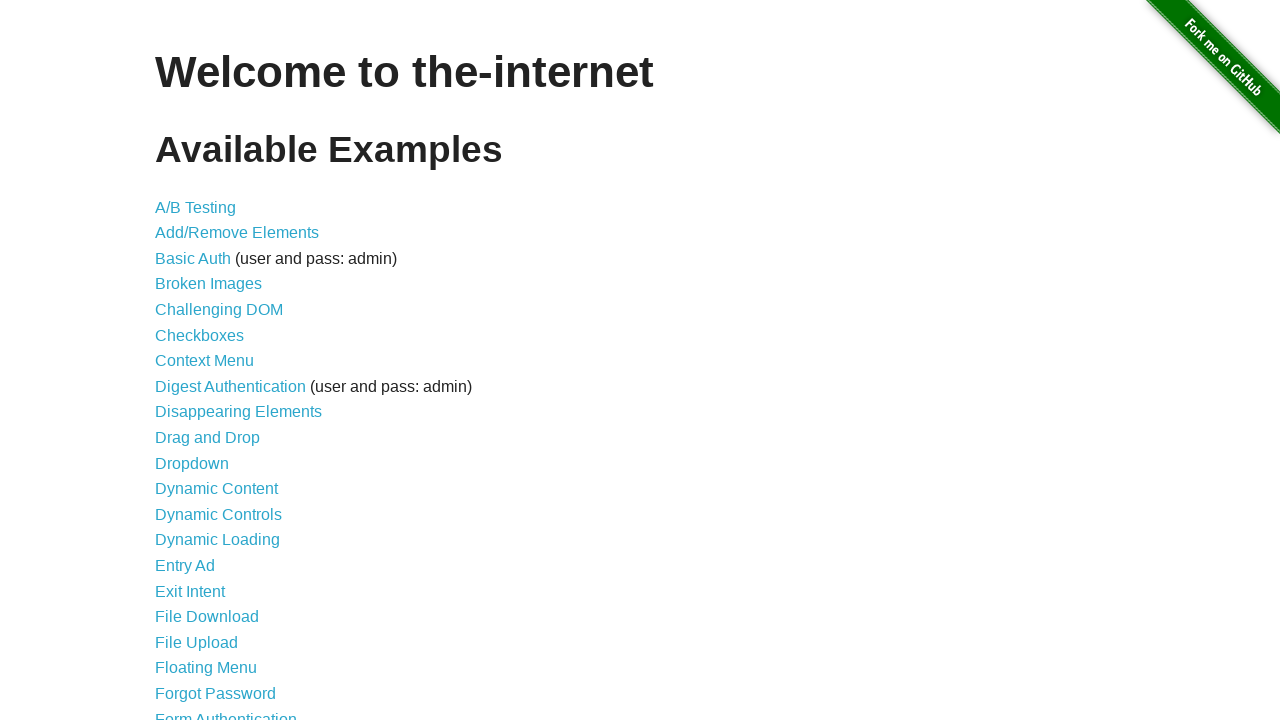

Clicked 'File Upload' link to navigate to upload page at (196, 642) on text=File Upload
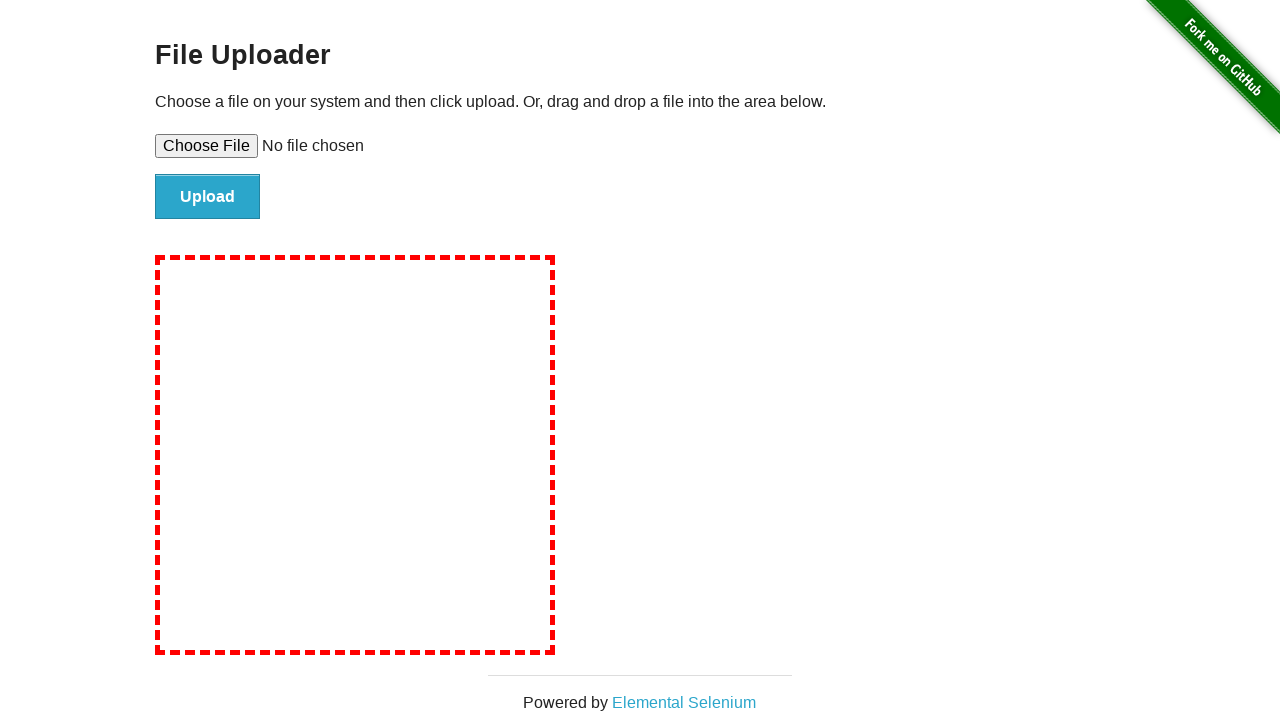

File upload input field appeared
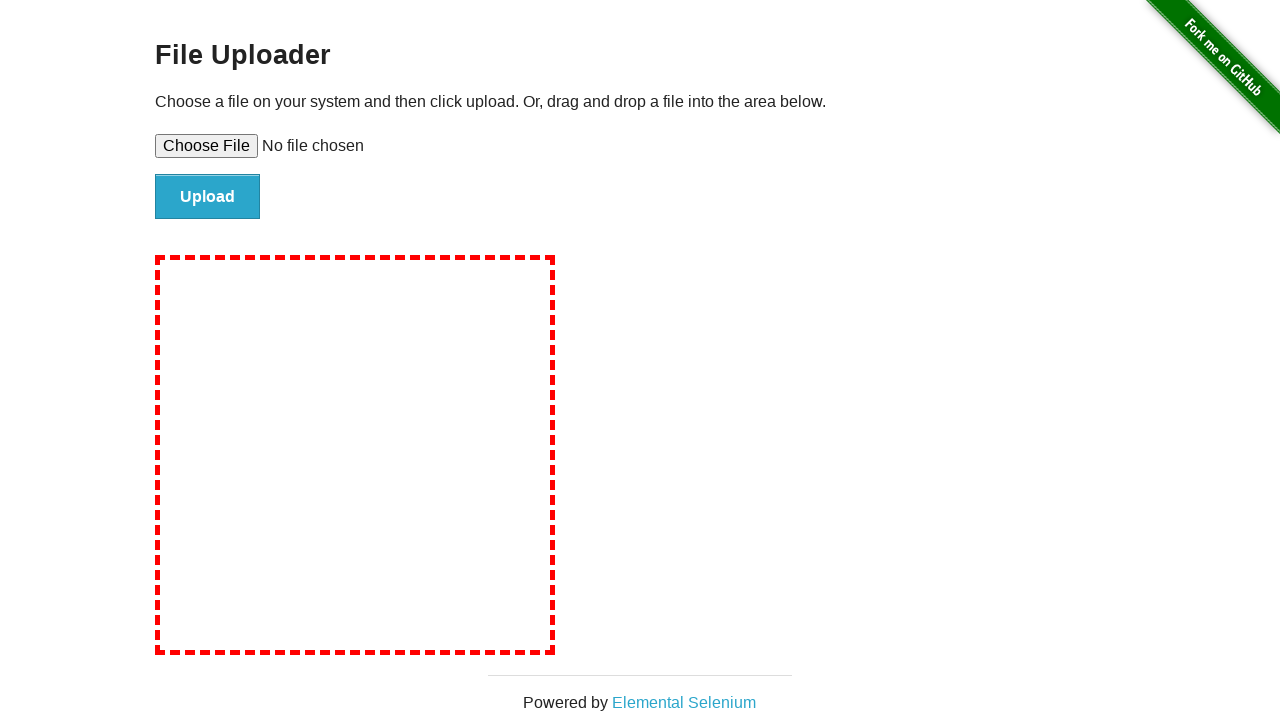

Created temporary test file
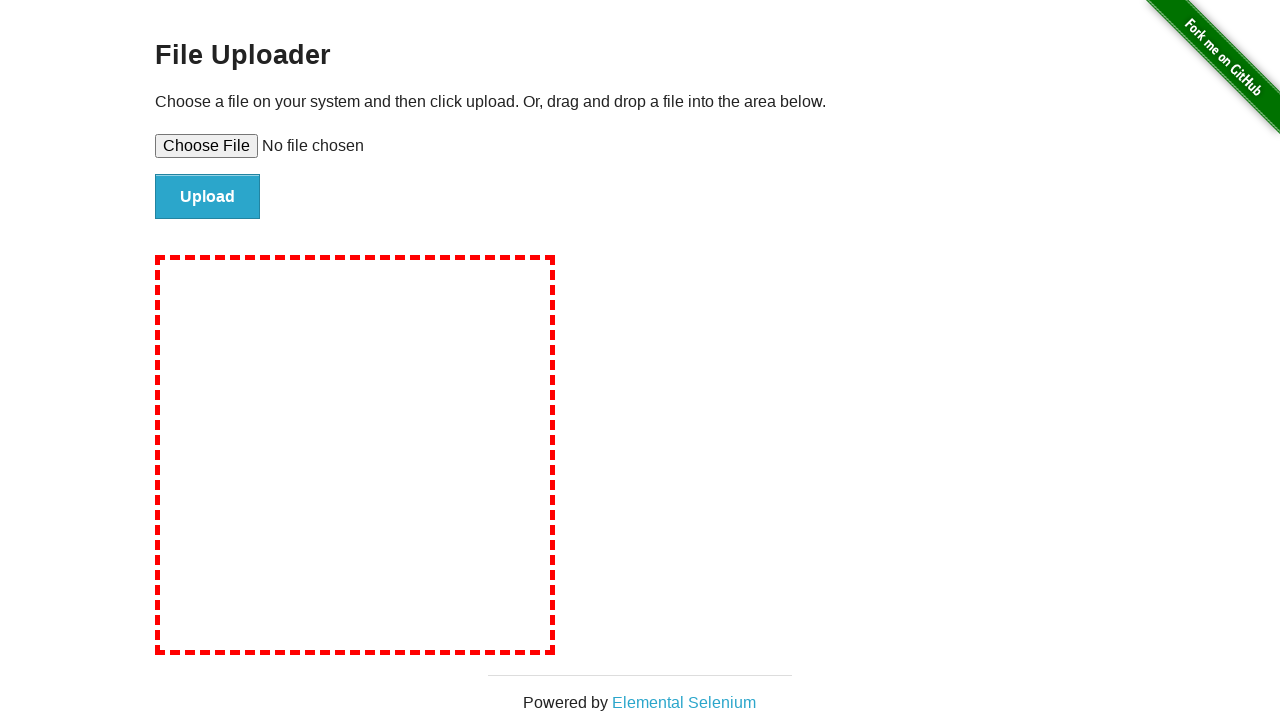

Selected test file for upload
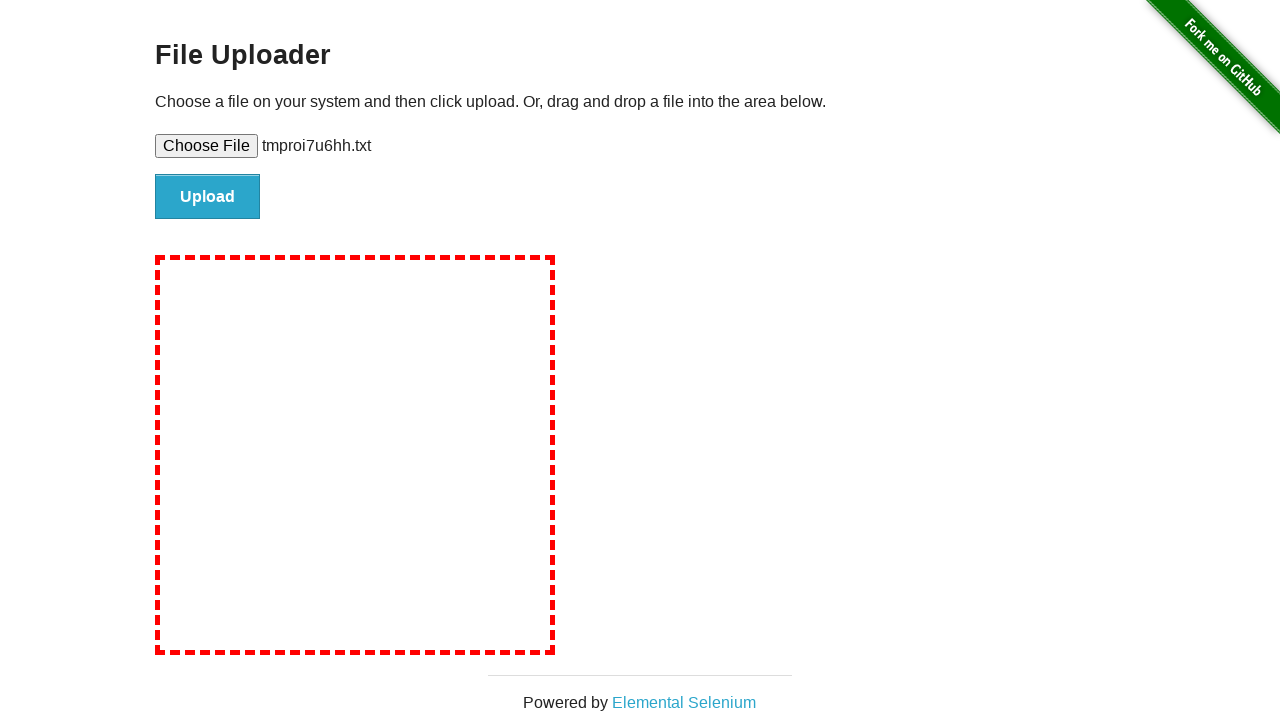

Clicked submit button to upload file at (208, 197) on #file-submit
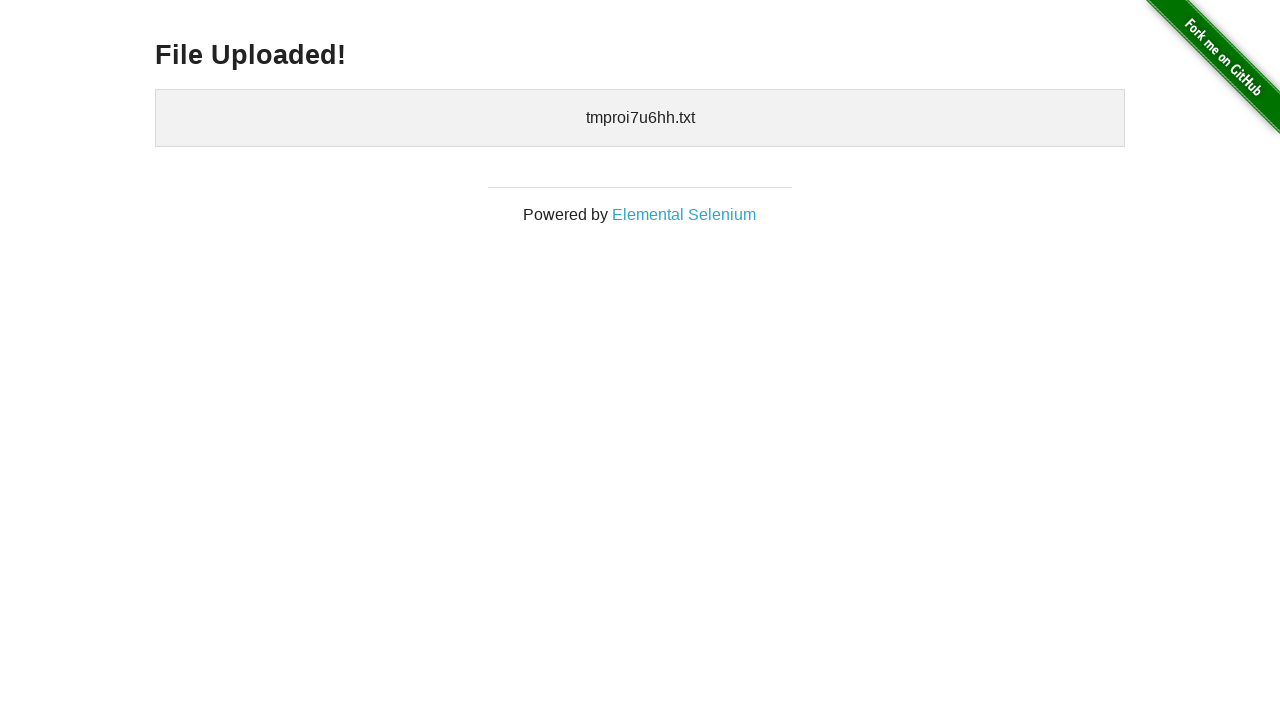

Upload confirmation page loaded successfully
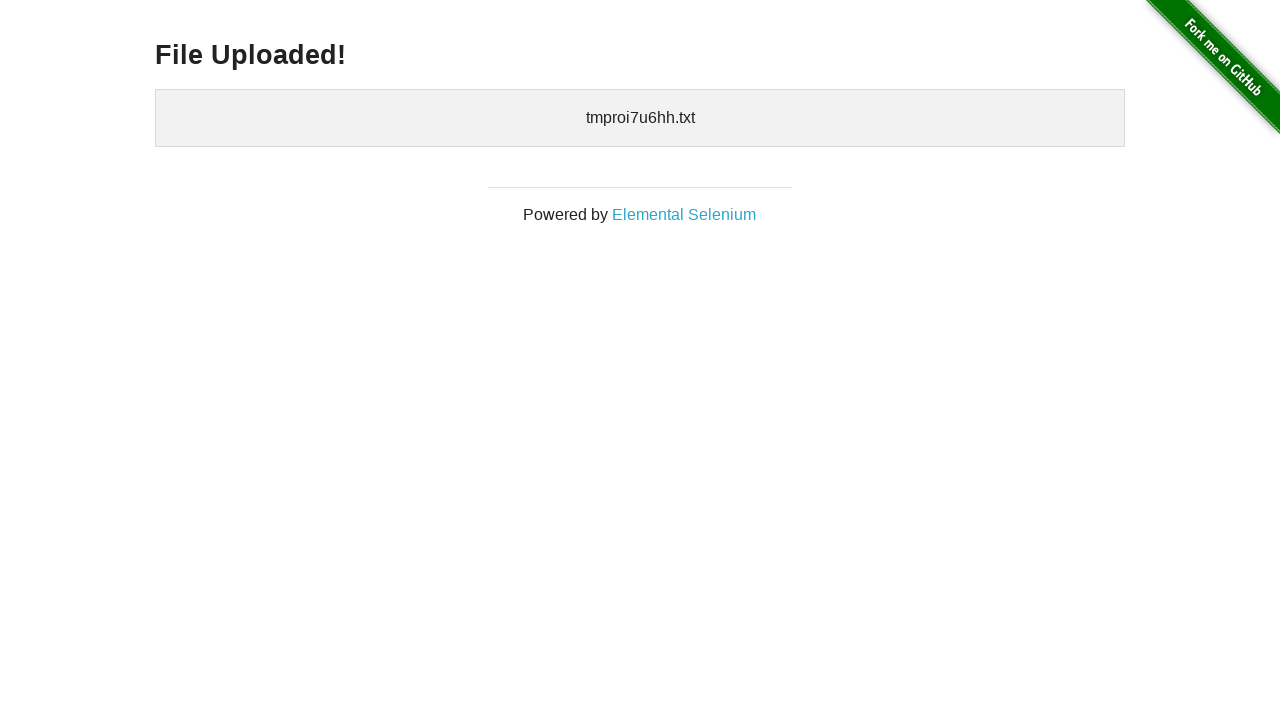

Cleaned up temporary test file
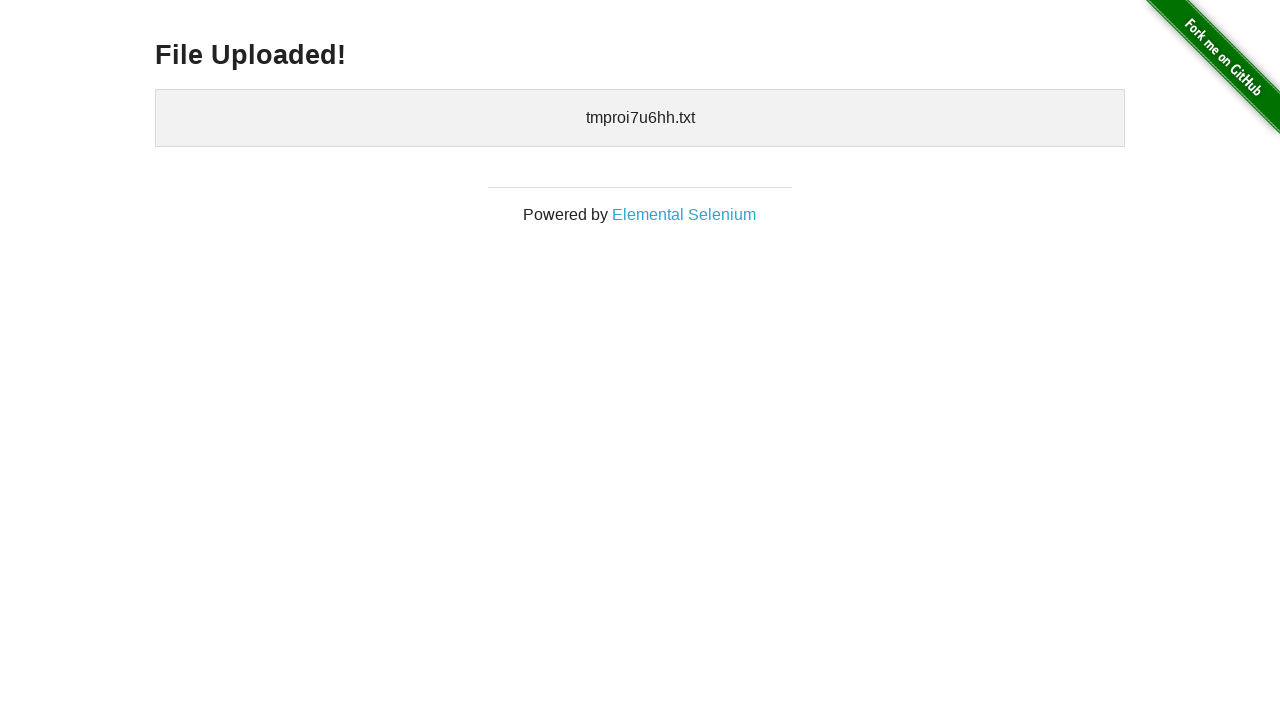

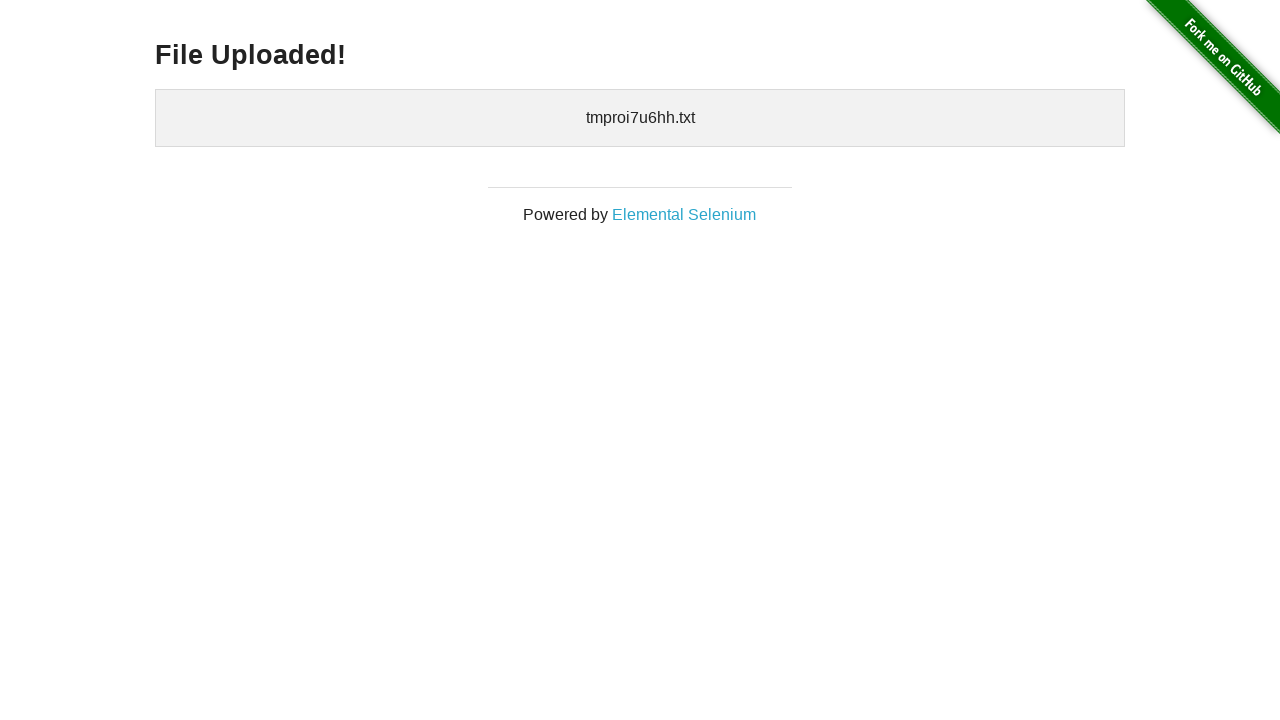